Tests that a todo item is removed when edited to an empty string

Starting URL: https://demo.playwright.dev/todomvc

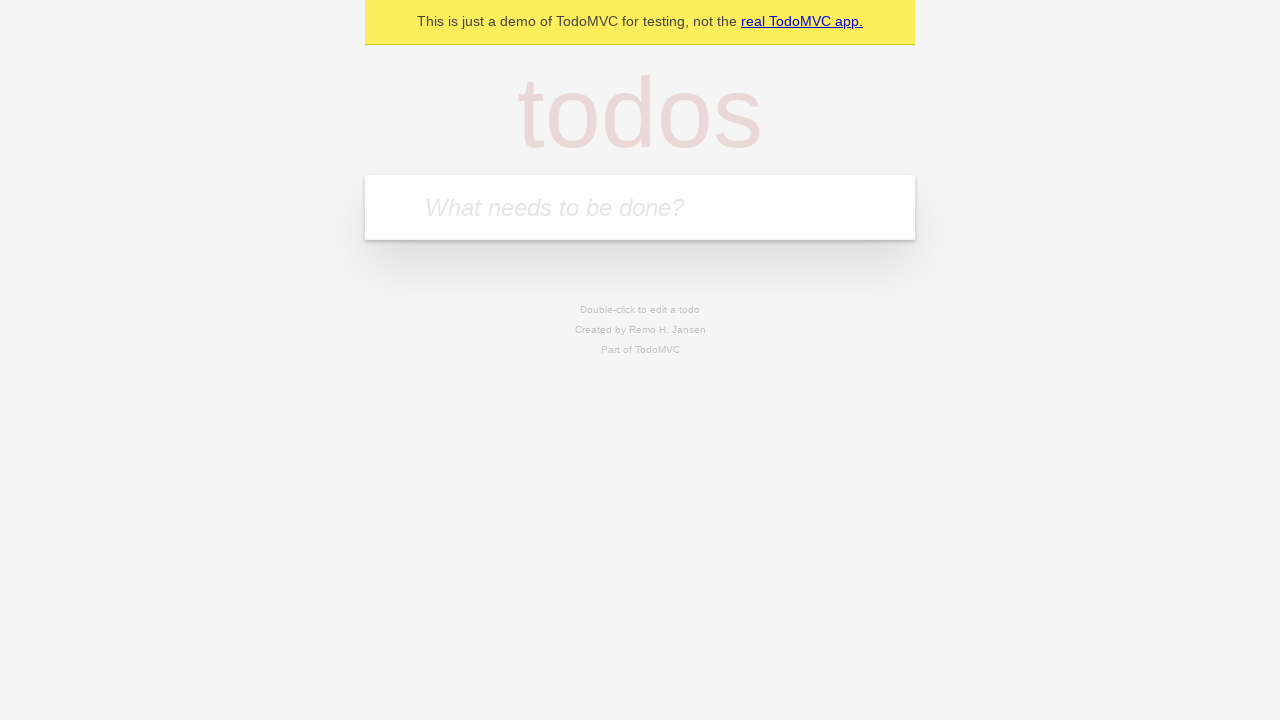

Filled new todo input with 'buy some cheese' on .new-todo
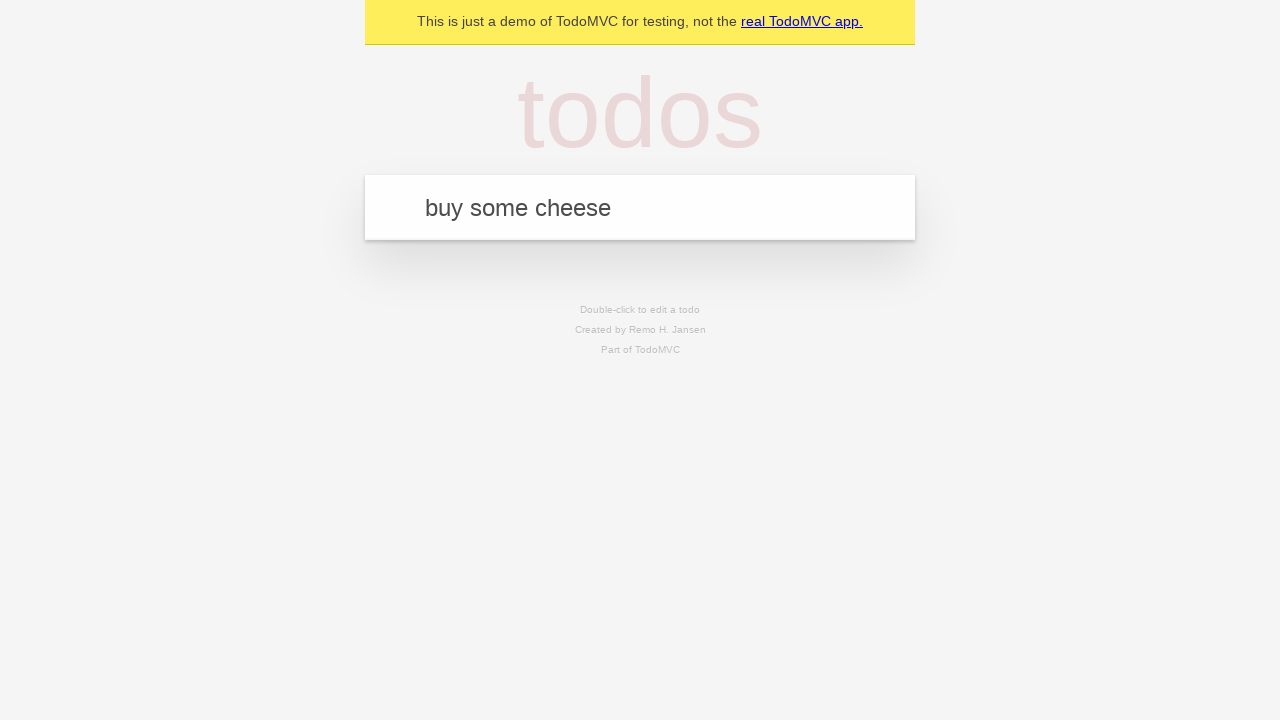

Pressed Enter to add first todo item on .new-todo
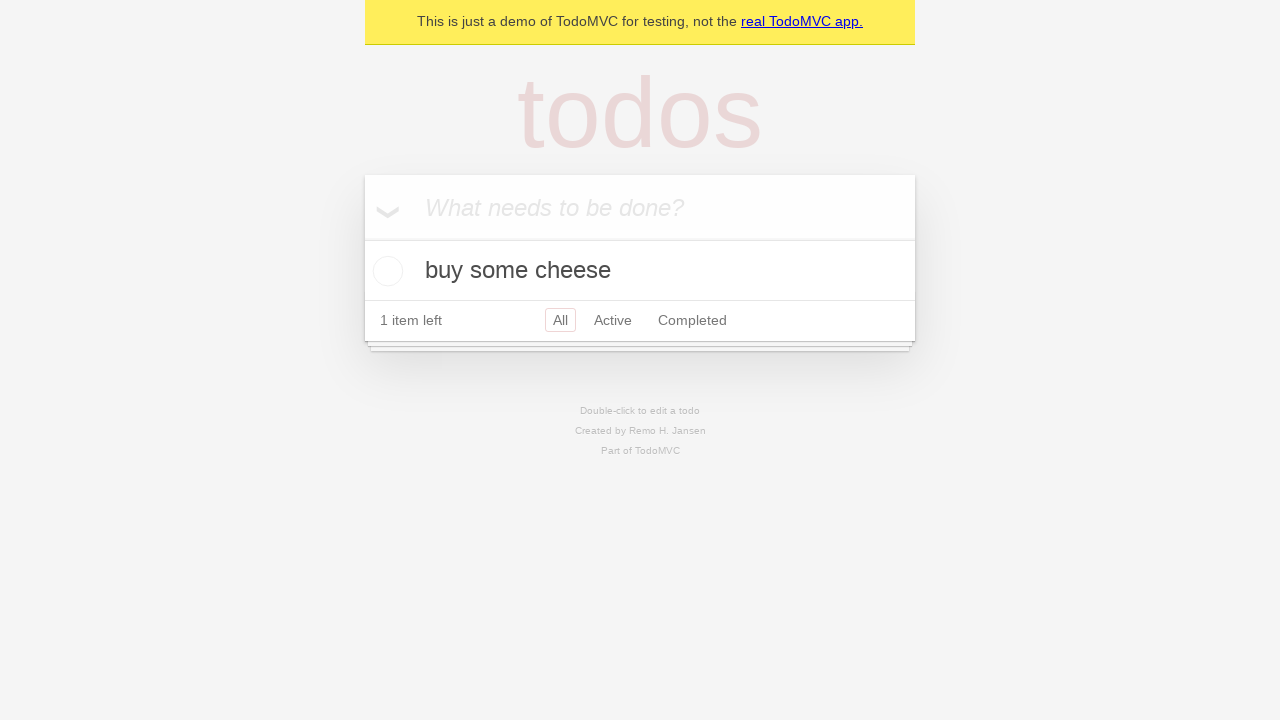

Filled new todo input with 'feed the cat' on .new-todo
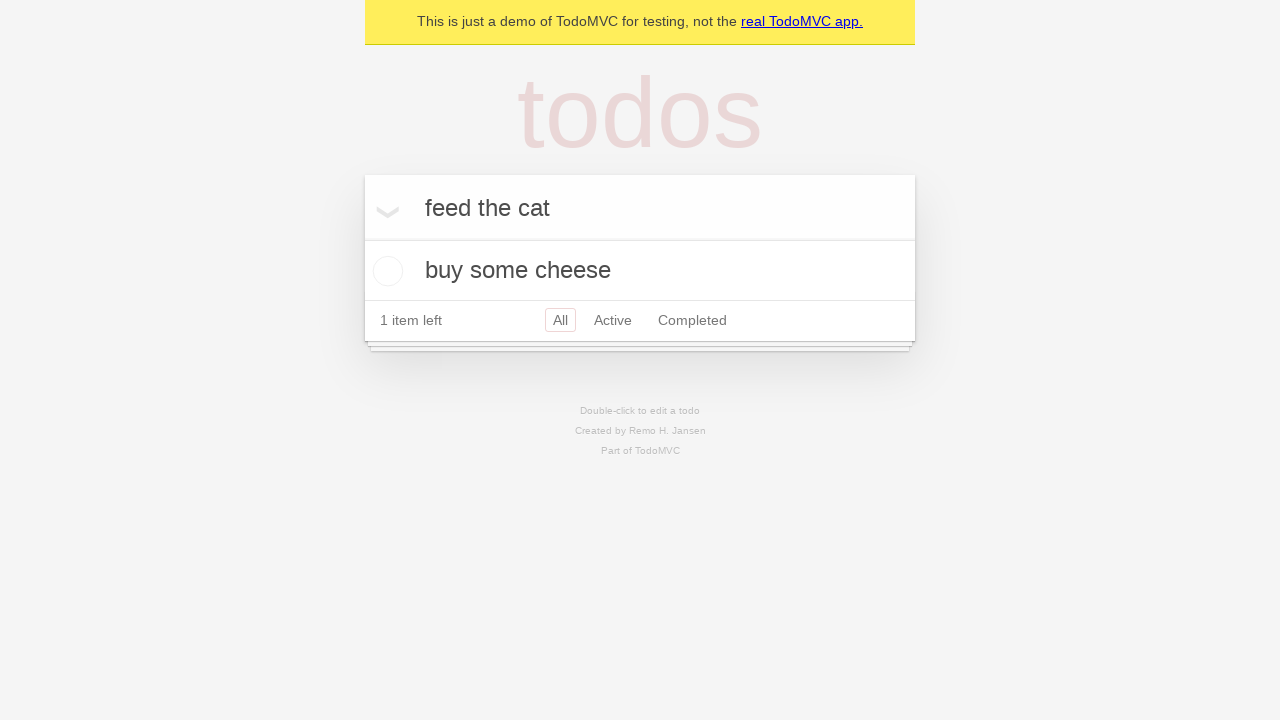

Pressed Enter to add second todo item on .new-todo
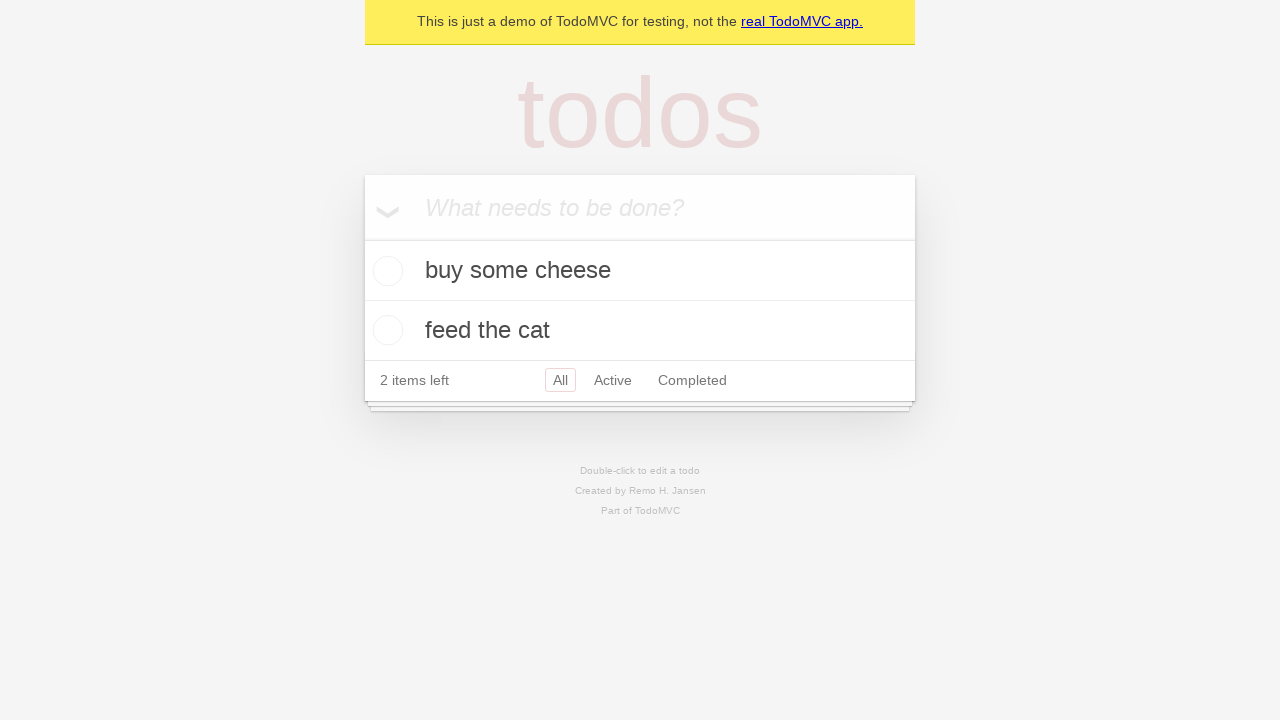

Filled new todo input with 'book a doctors appointment' on .new-todo
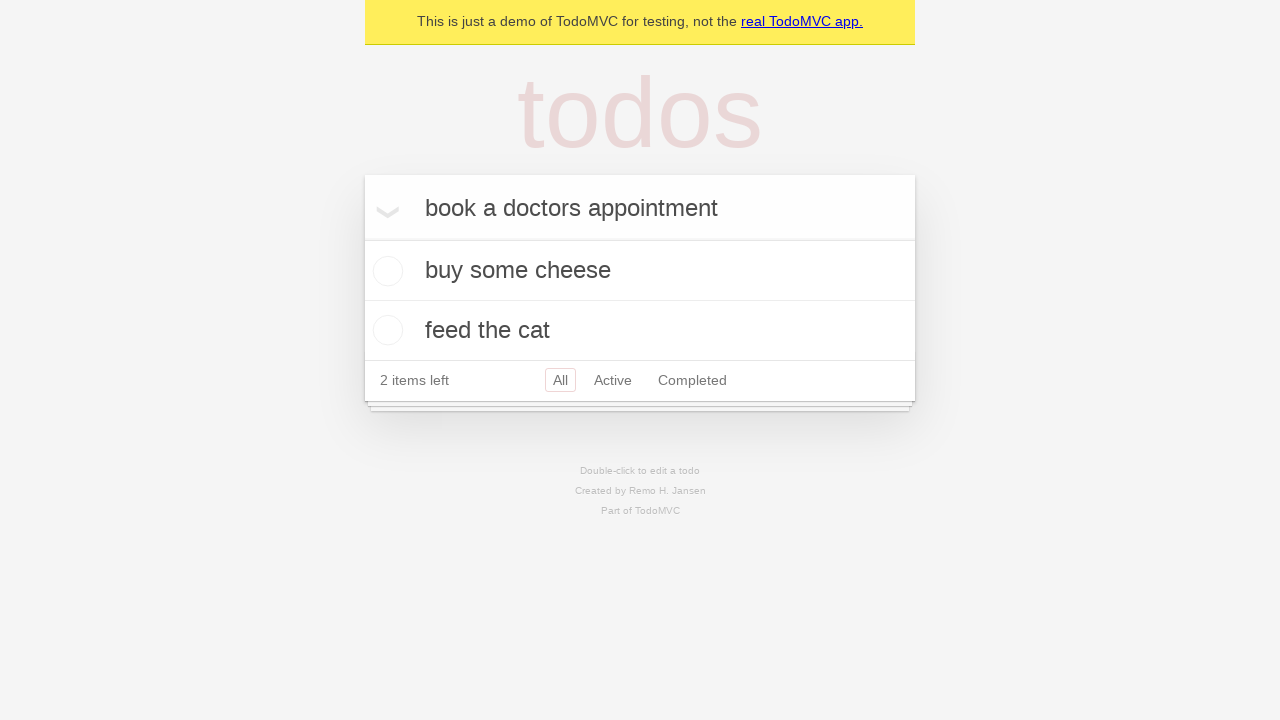

Pressed Enter to add third todo item on .new-todo
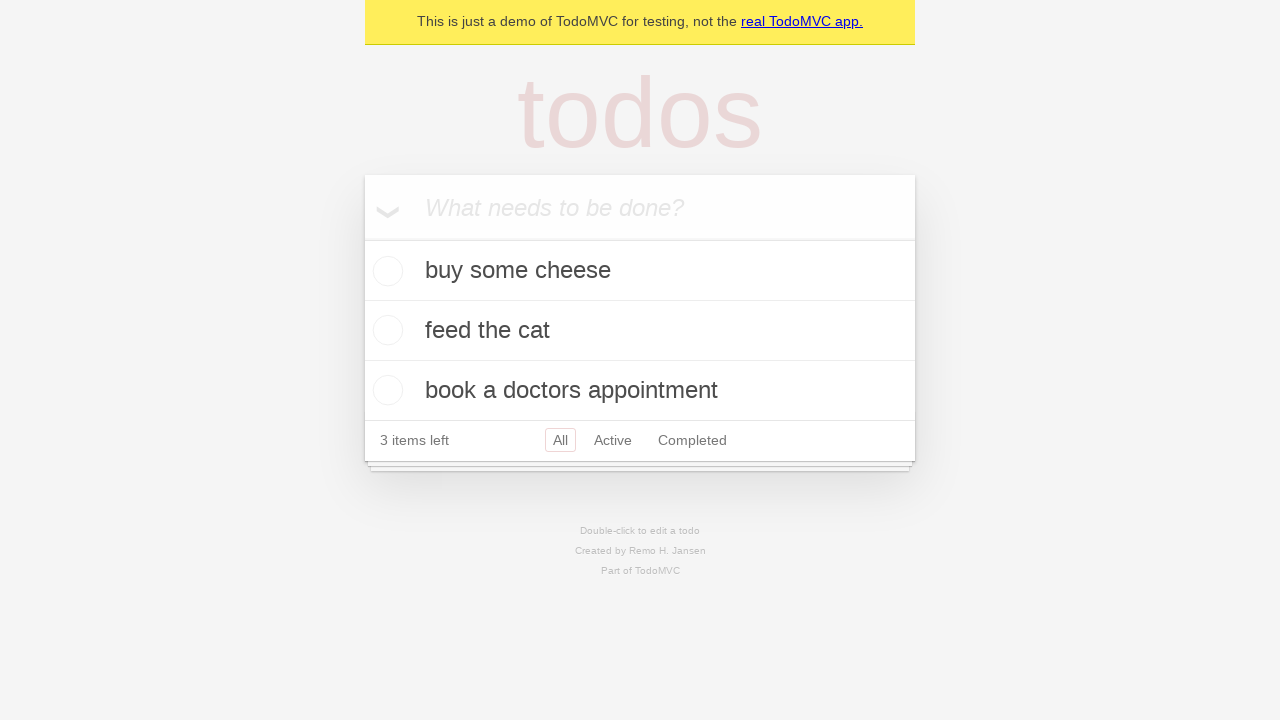

Waited for all three todo items to be visible
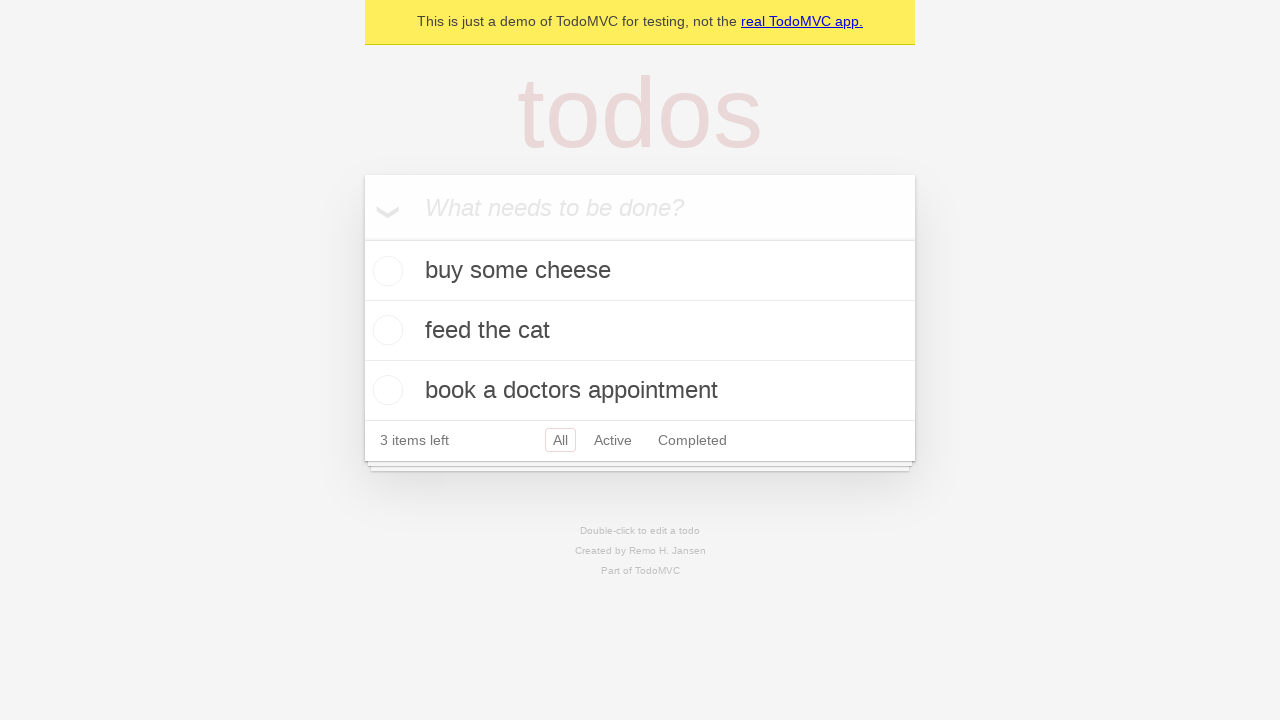

Double-clicked the second todo item to enter edit mode at (640, 331) on .todo-list li >> nth=1
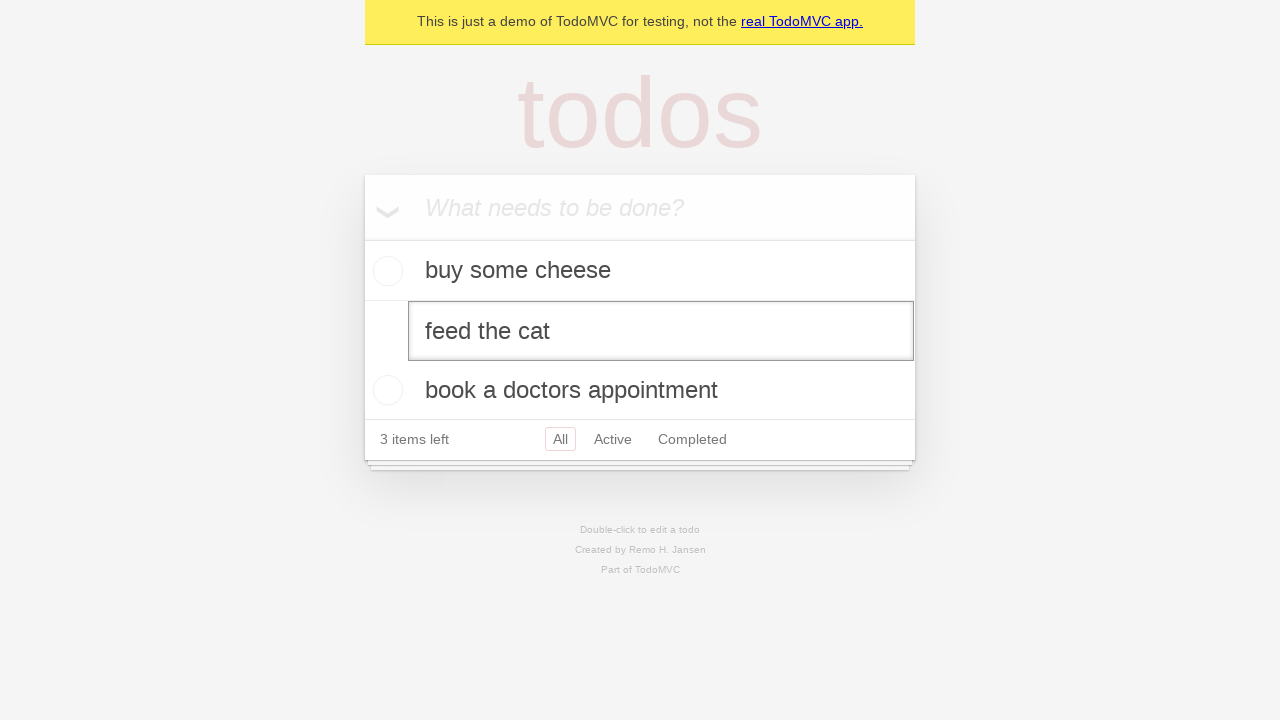

Cleared the edit field to empty string on .todo-list li >> nth=1 >> .edit
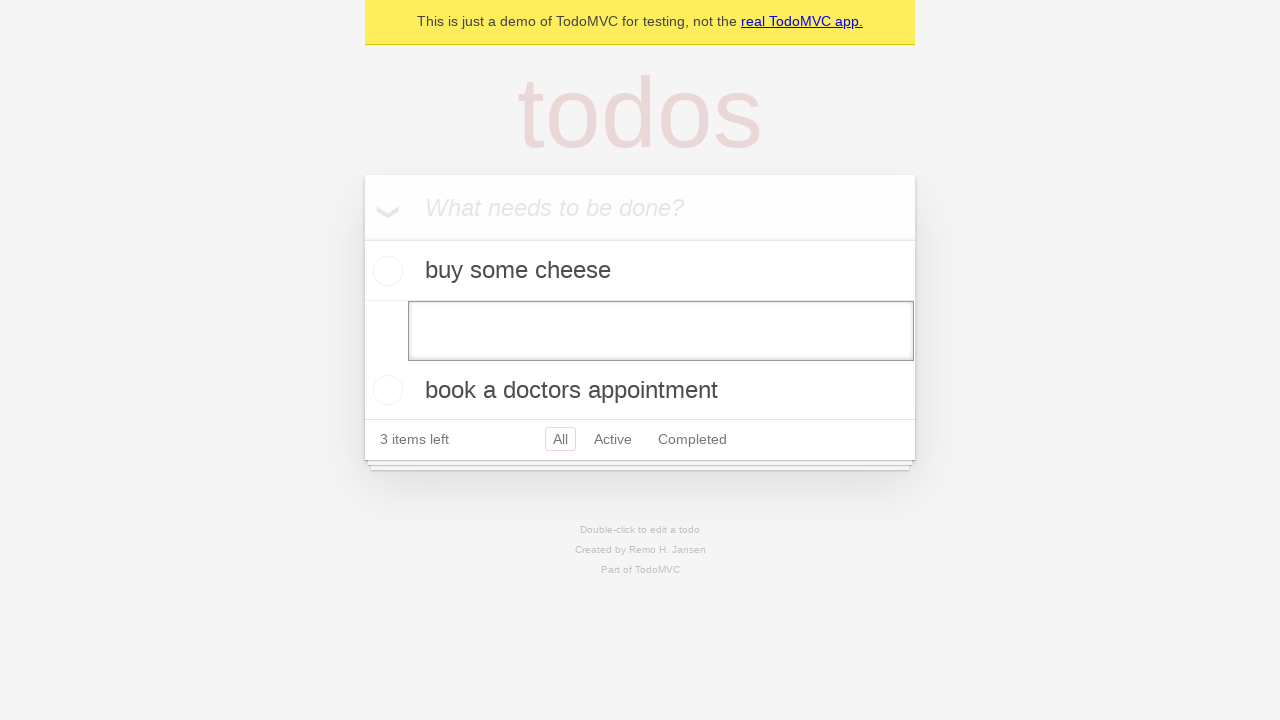

Pressed Enter to confirm empty edit, removing the todo item on .todo-list li >> nth=1 >> .edit
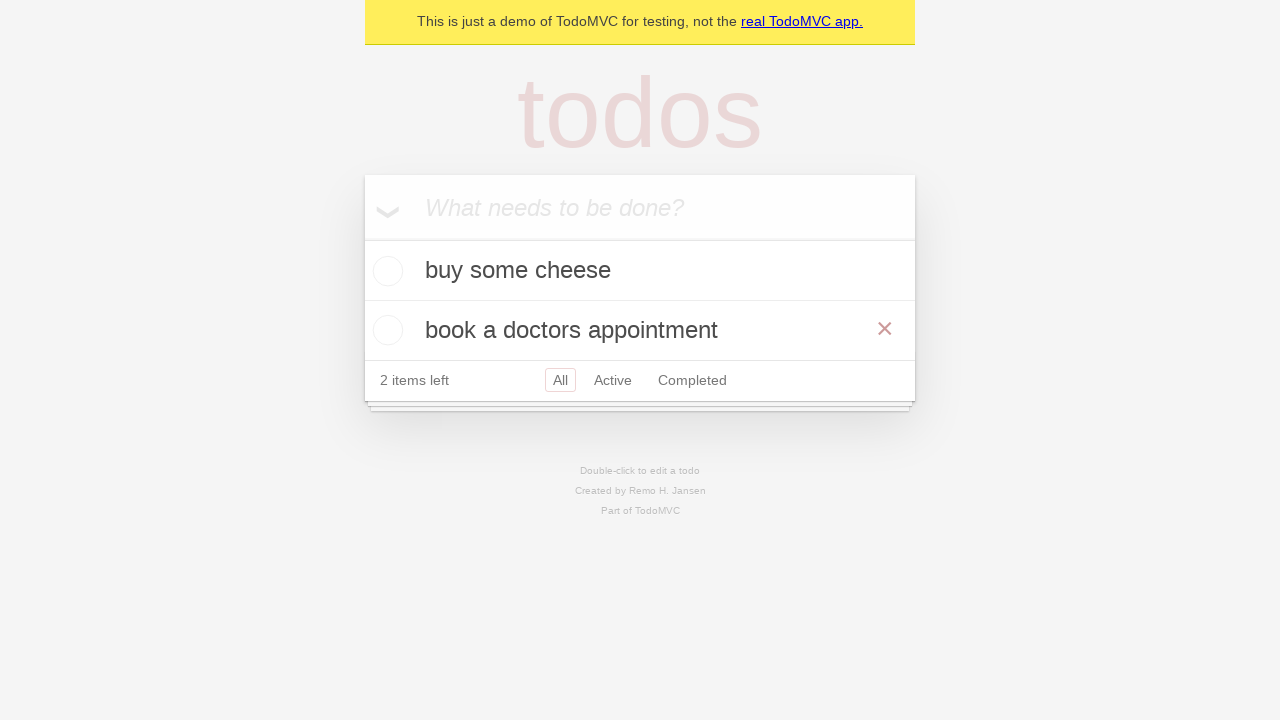

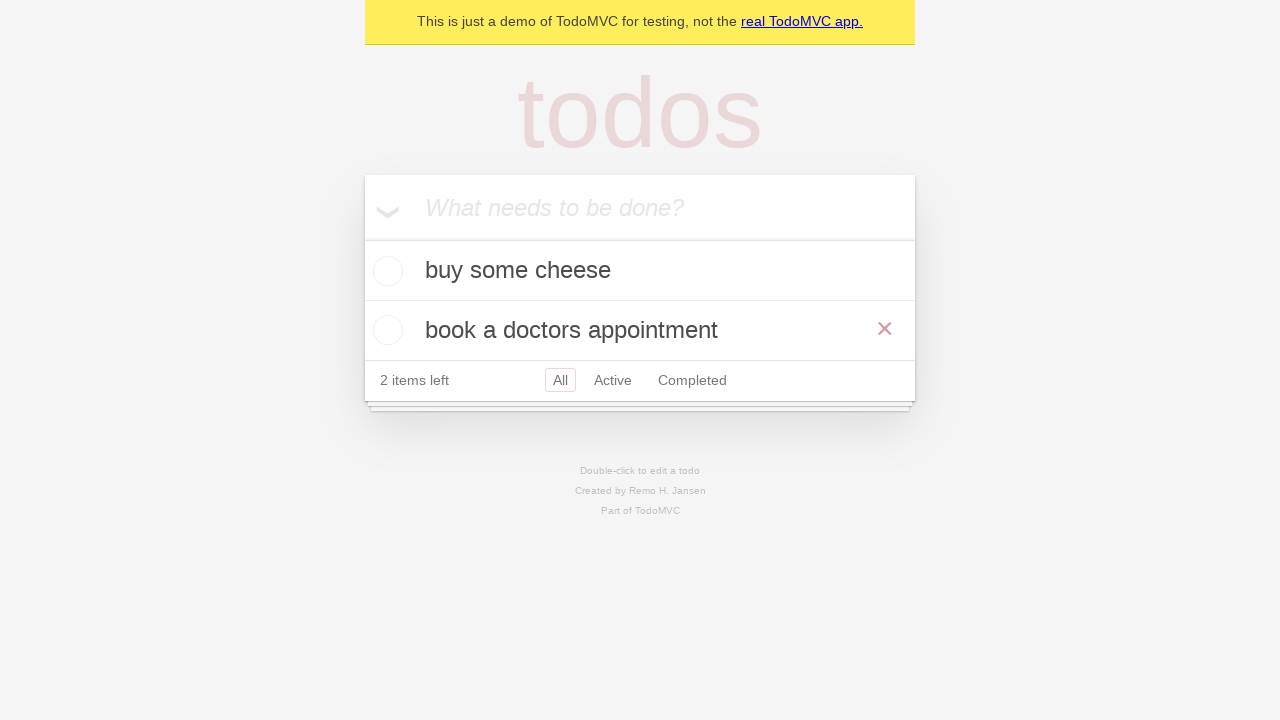